Tests that the text input field is cleared after adding a todo item

Starting URL: https://demo.playwright.dev/todomvc

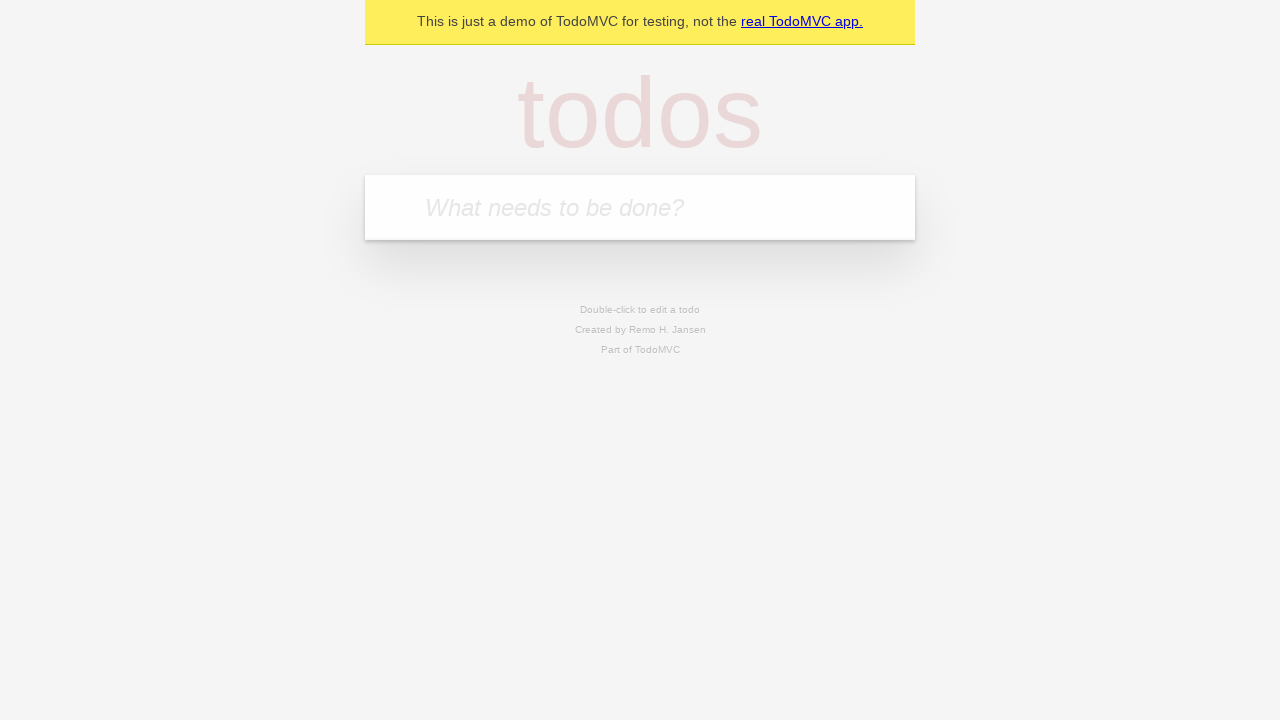

Located the todo input field with placeholder 'What needs to be done?'
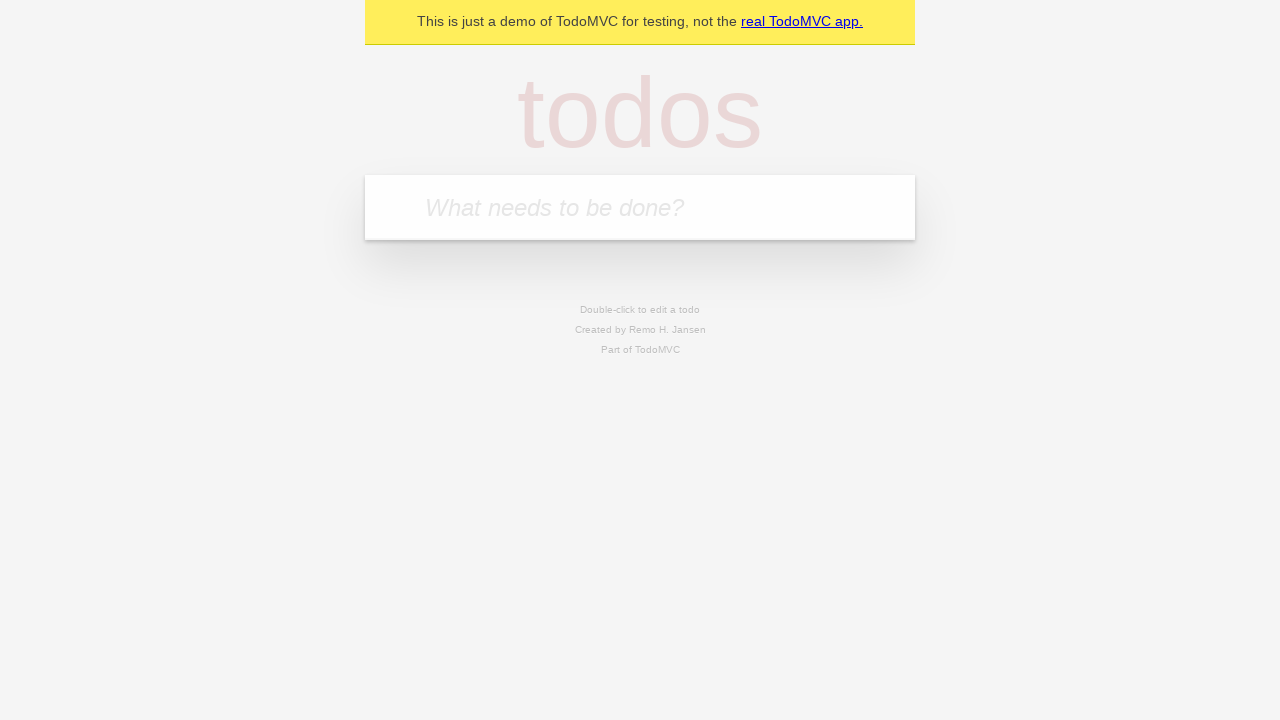

Filled todo input field with 'buy some cheese' on internal:attr=[placeholder="What needs to be done?"i]
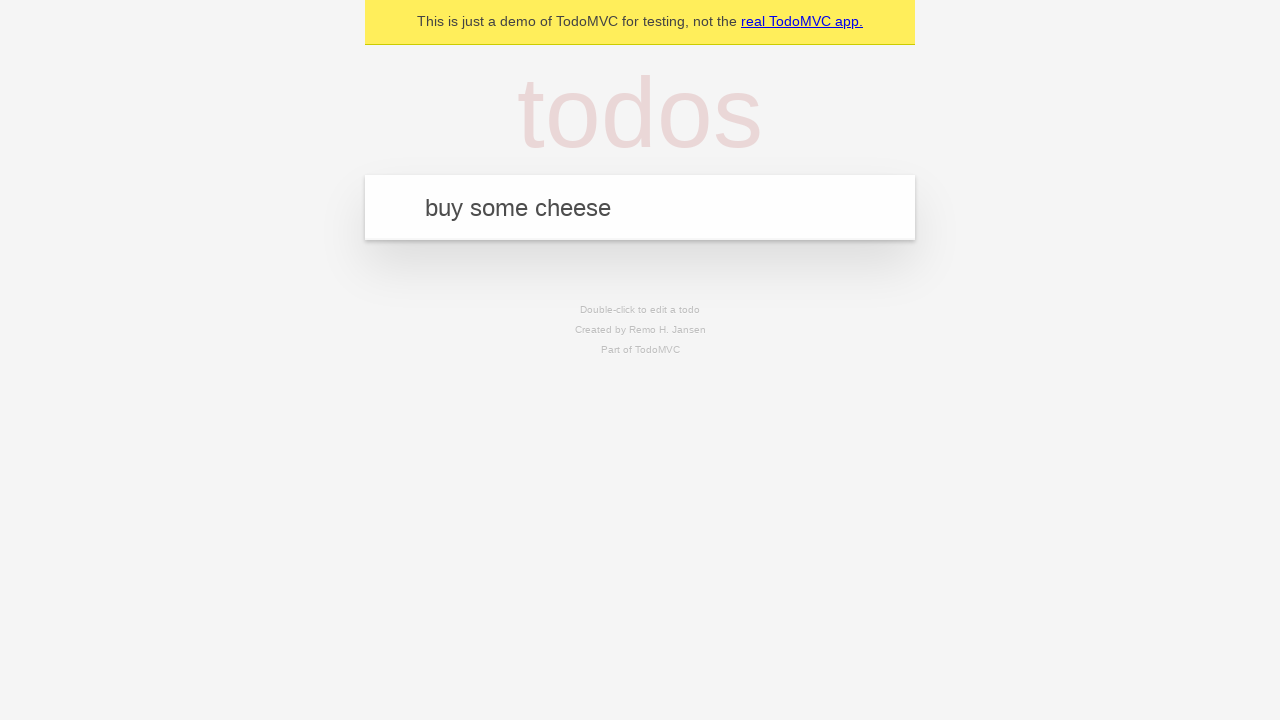

Pressed Enter to add the todo item on internal:attr=[placeholder="What needs to be done?"i]
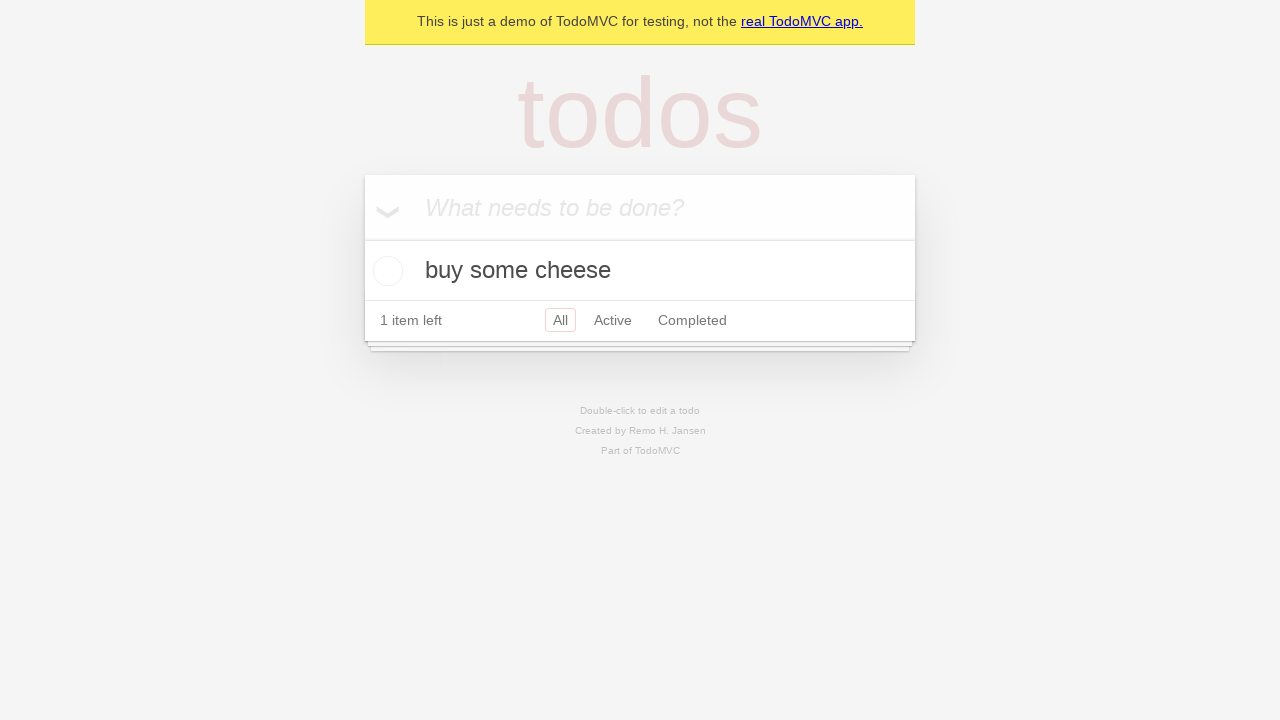

Waited for todo item to appear in the list
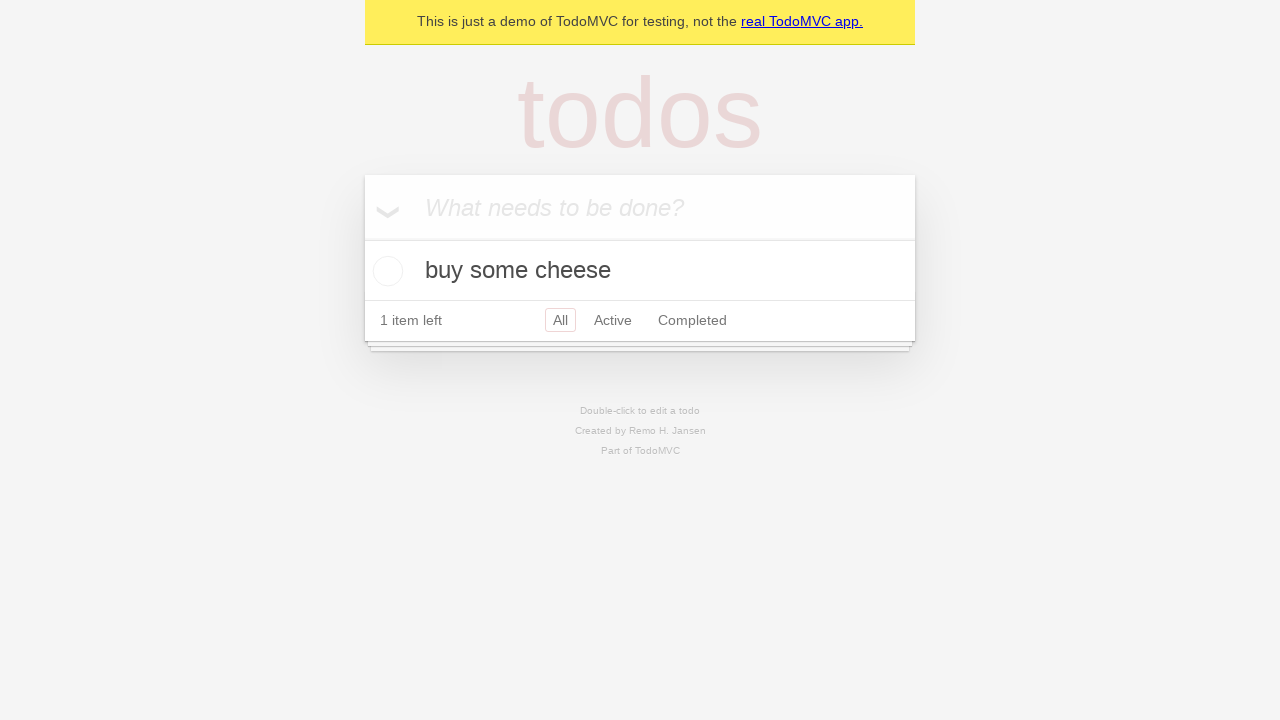

Verified that the text input field was cleared after adding the todo item
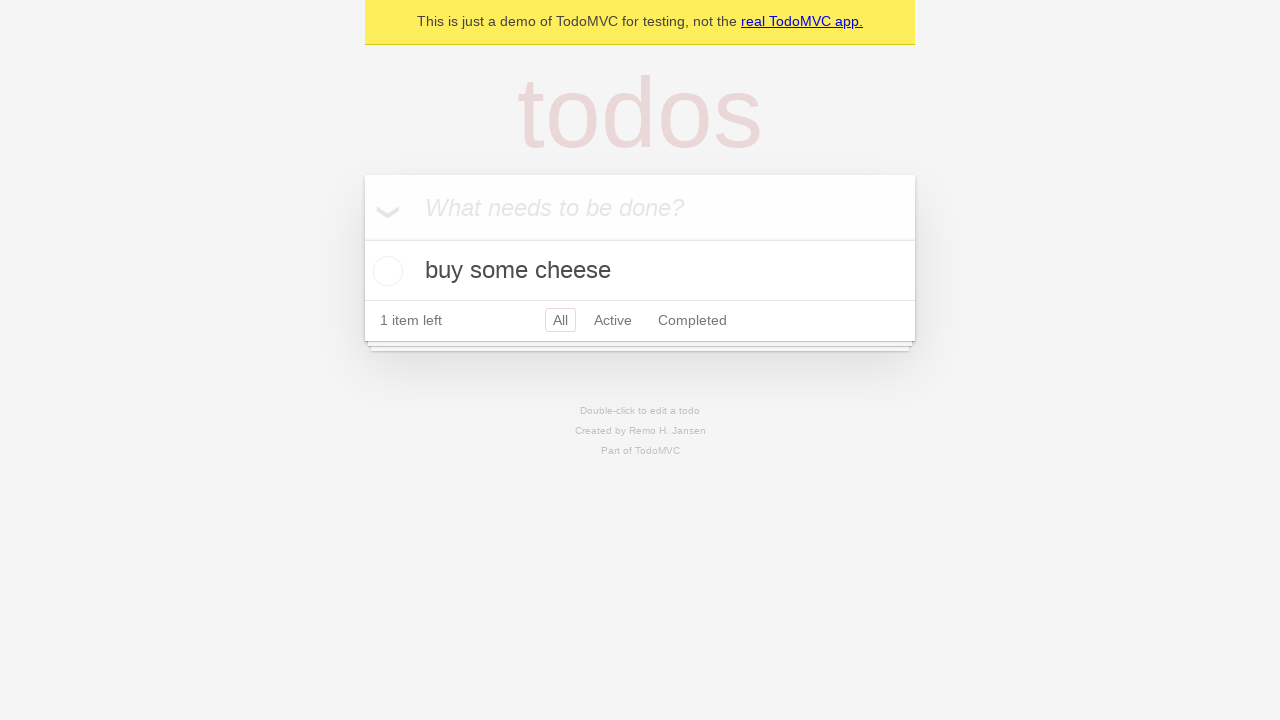

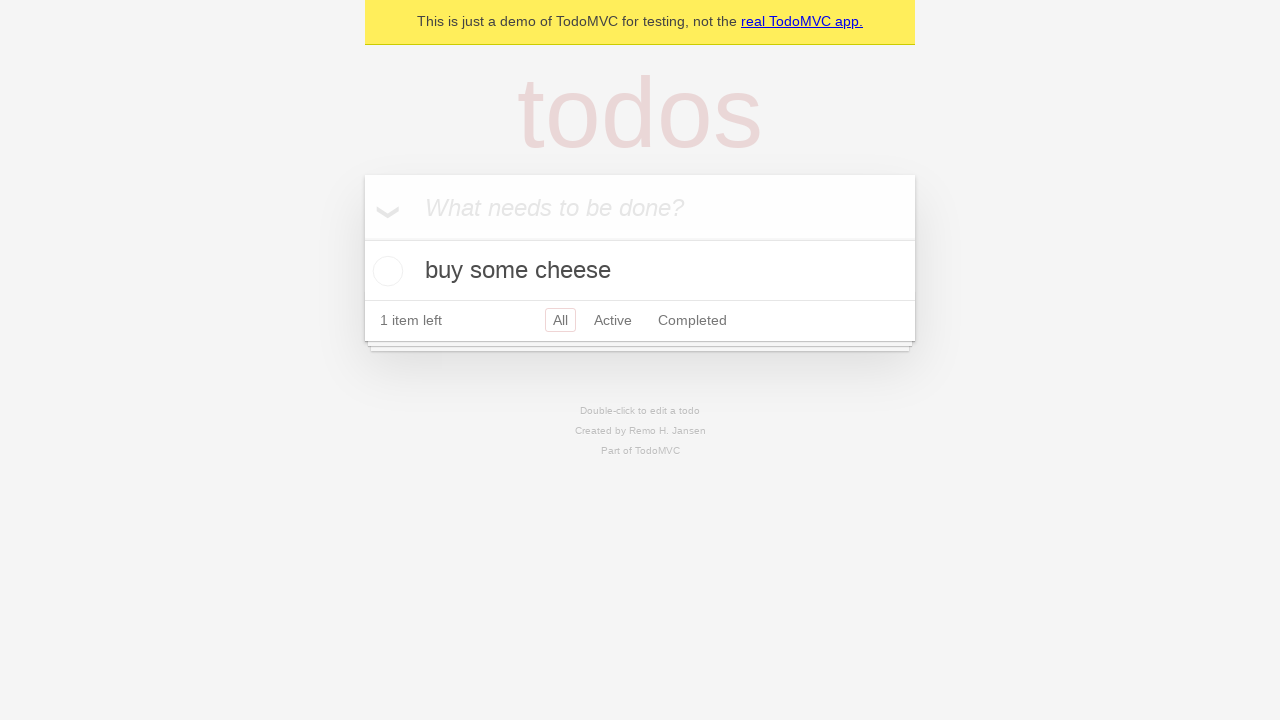